Tests drag and drop functionality by navigating to the drag and drop page, performing a drag from column A to column B, and verifying the column headers have swapped positions.

Starting URL: https://the-internet.herokuapp.com/

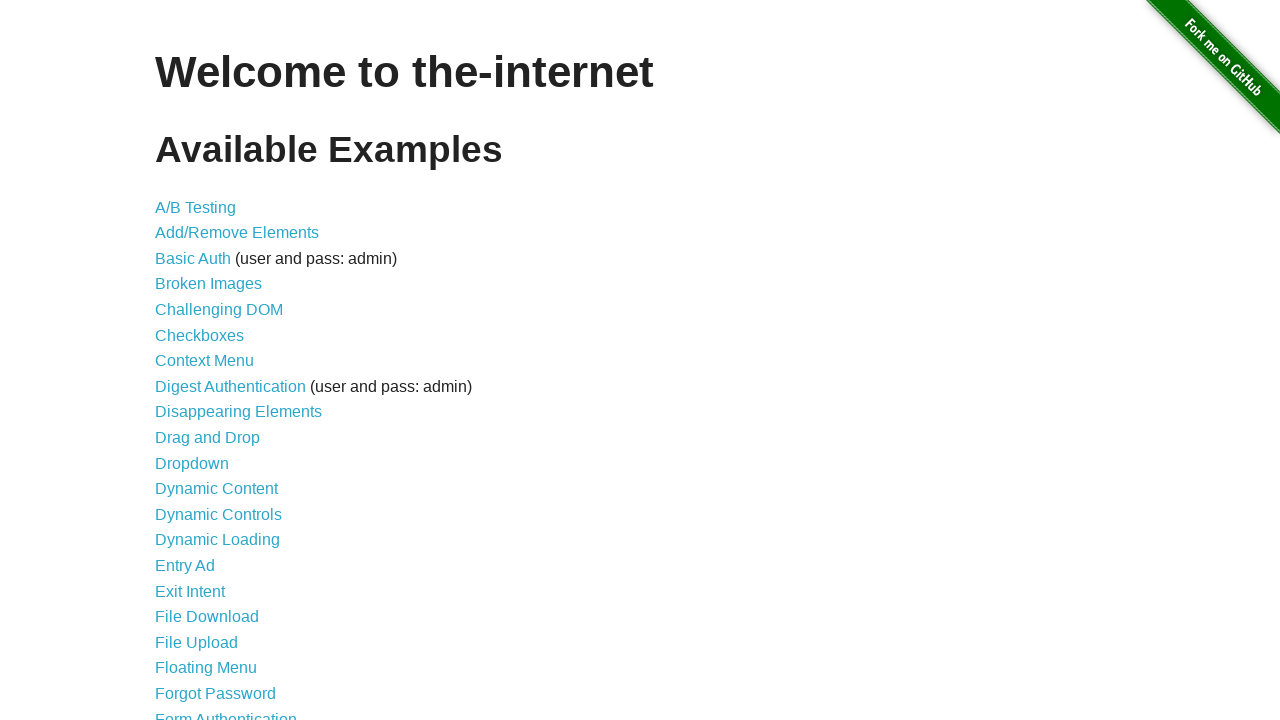

Clicked on the Drag and Drop link from the homepage at (208, 438) on a:has-text("Drag and Drop")
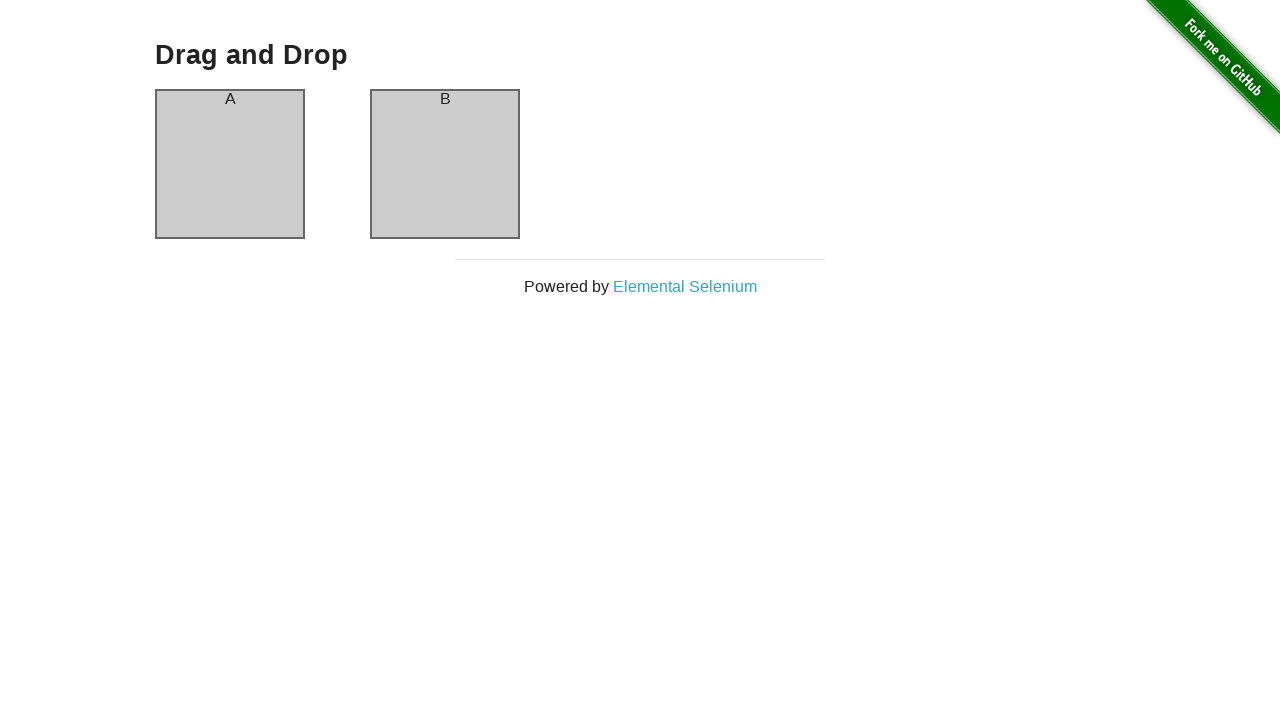

Drag and Drop page fully loaded
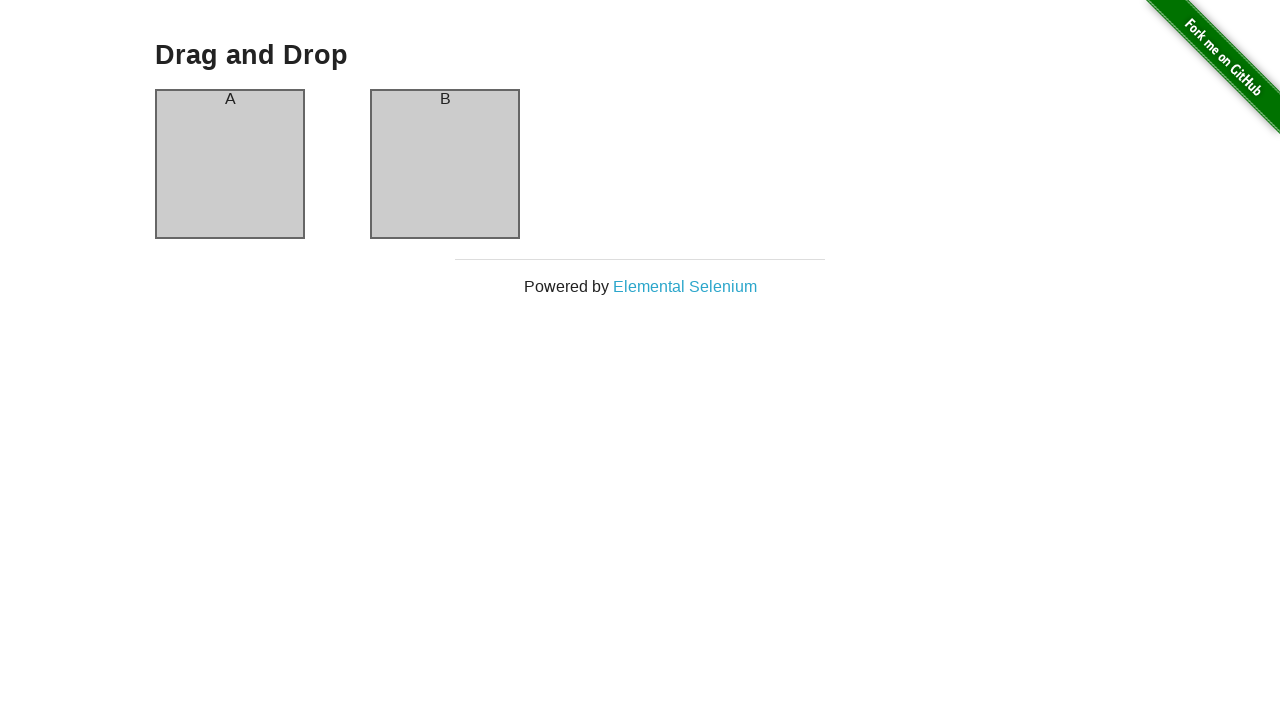

Retrieved initial column A header text
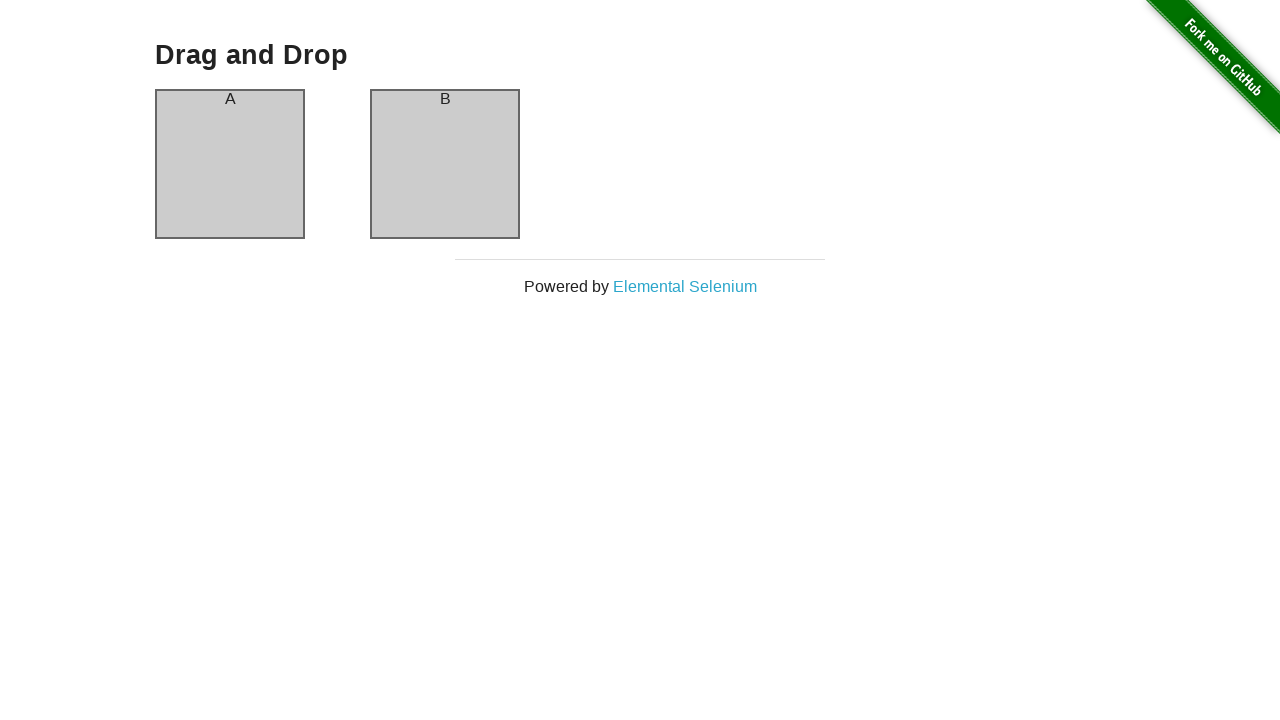

Retrieved initial column B header text
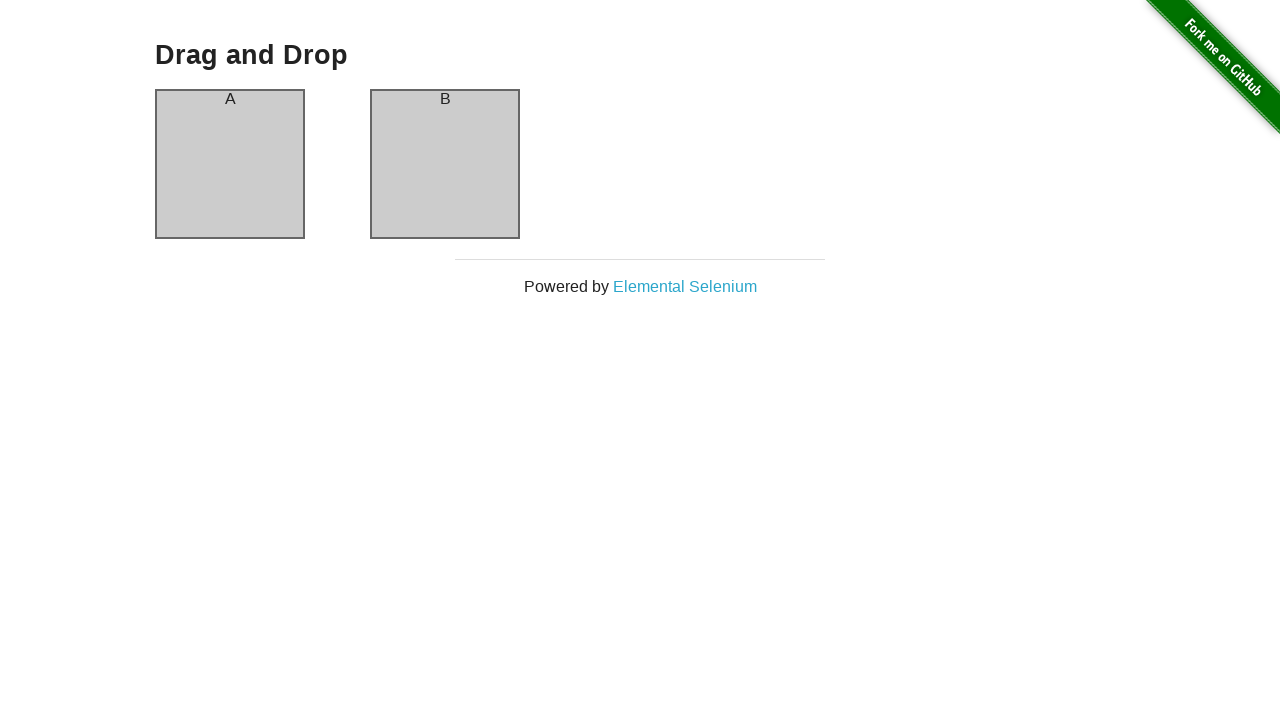

Performed drag and drop from column A to column B at (445, 164)
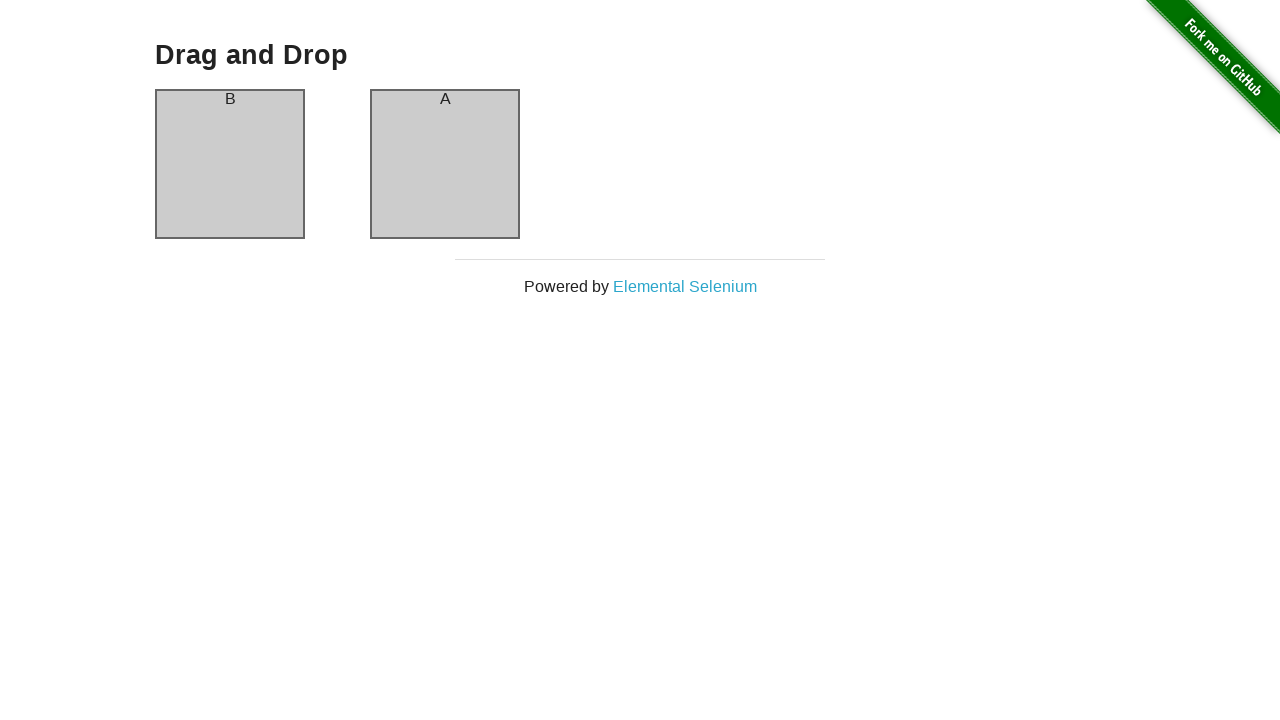

Column A header element is present after drag and drop
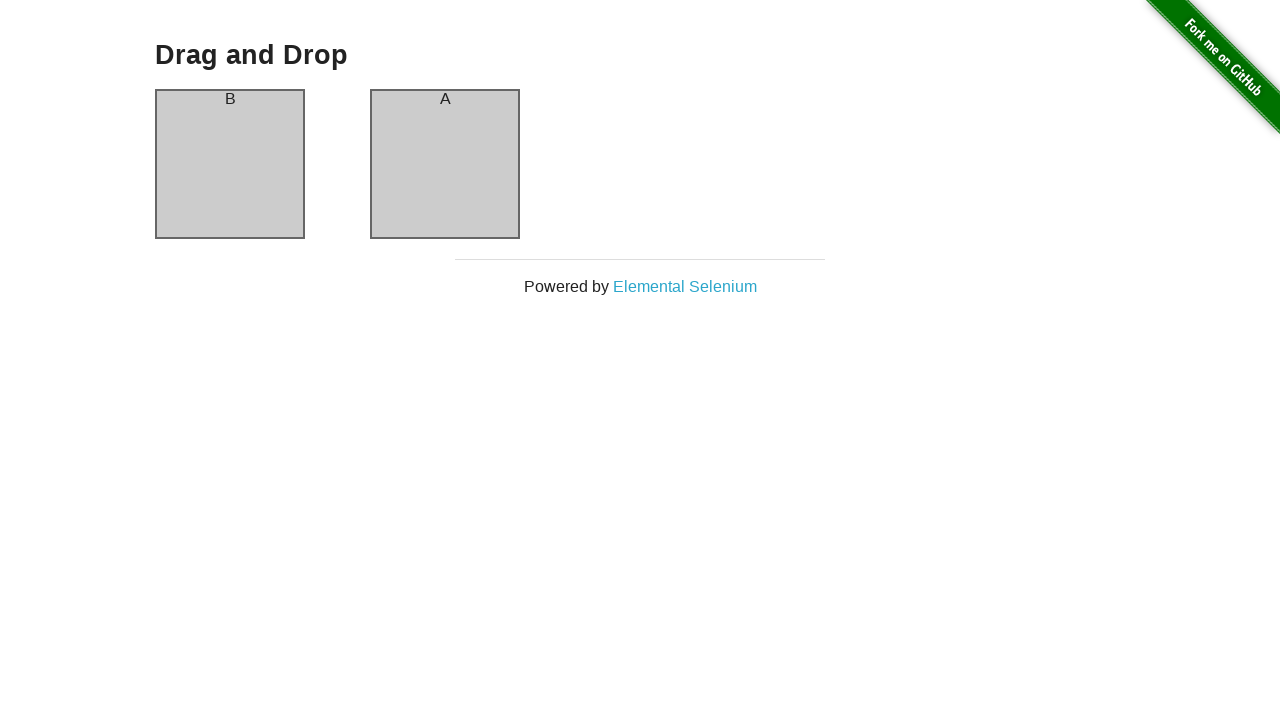

Column B header element is present after drag and drop
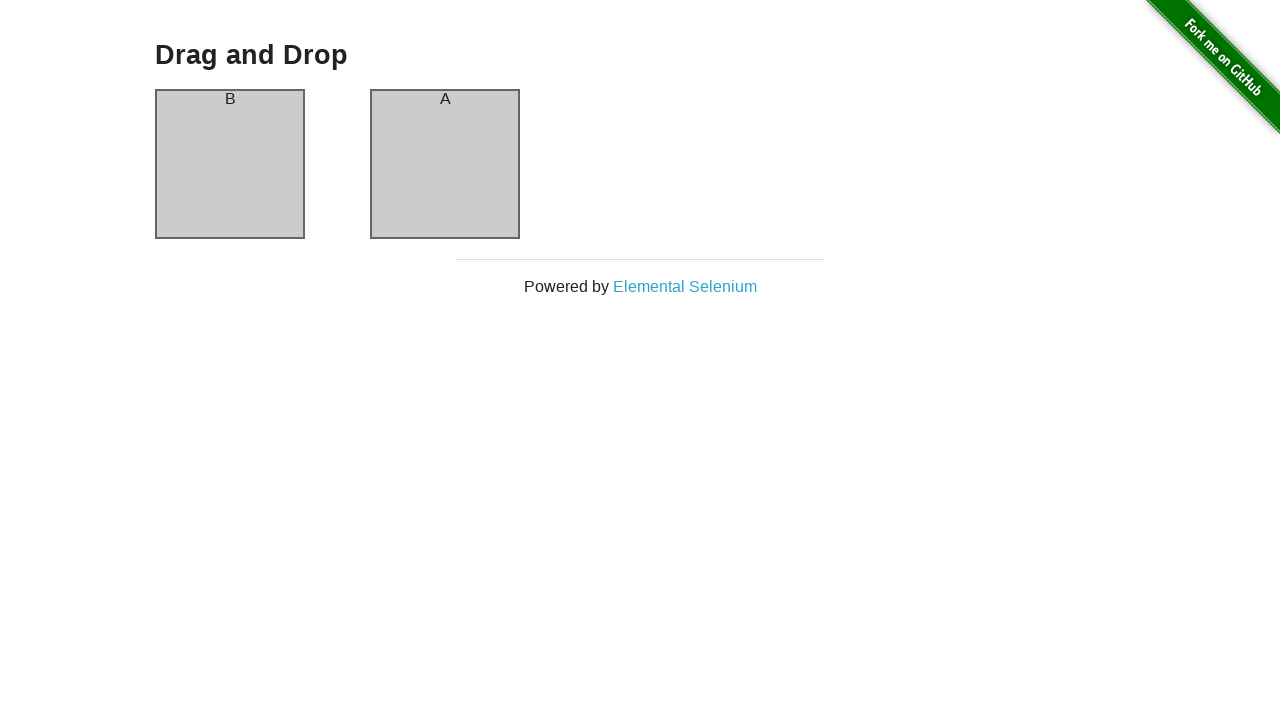

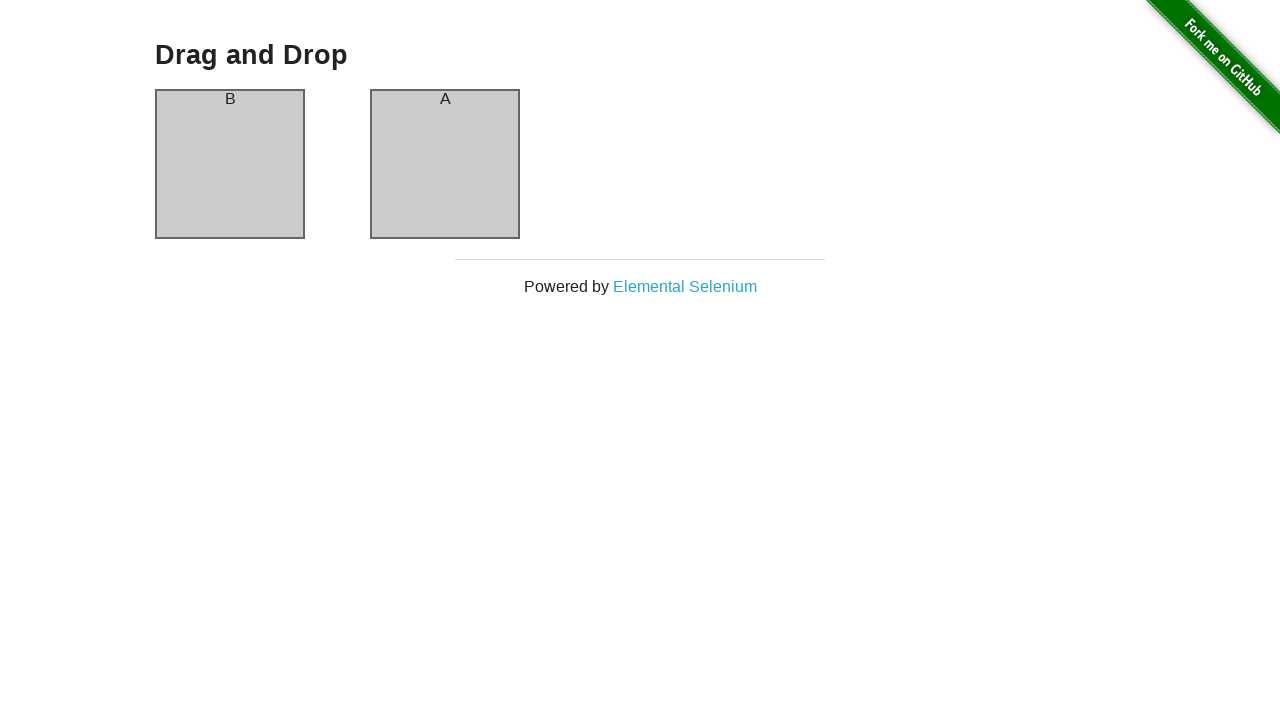